Tests that social media follow links (Facebook, Twitter, LinkedIn) are clickable and open in new windows while keeping the main page intact

Starting URL: https://advantageonlineshopping.com/#/

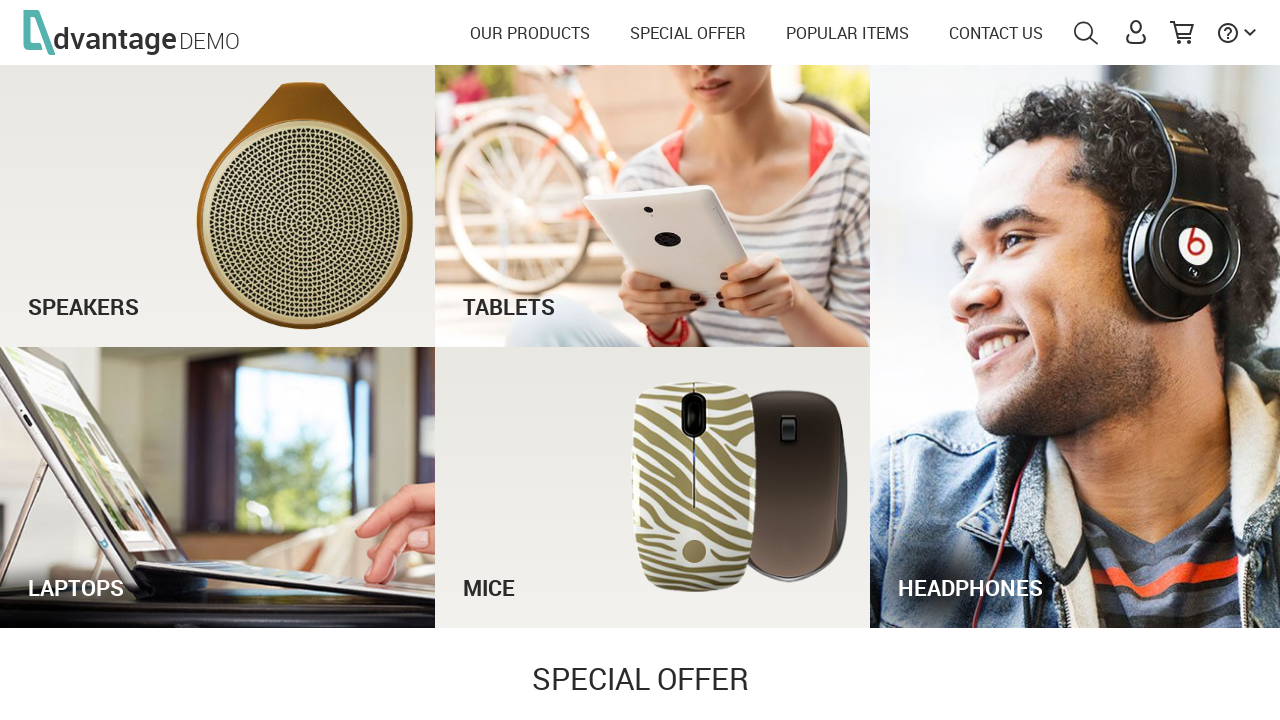

Waited for page to reach networkidle state
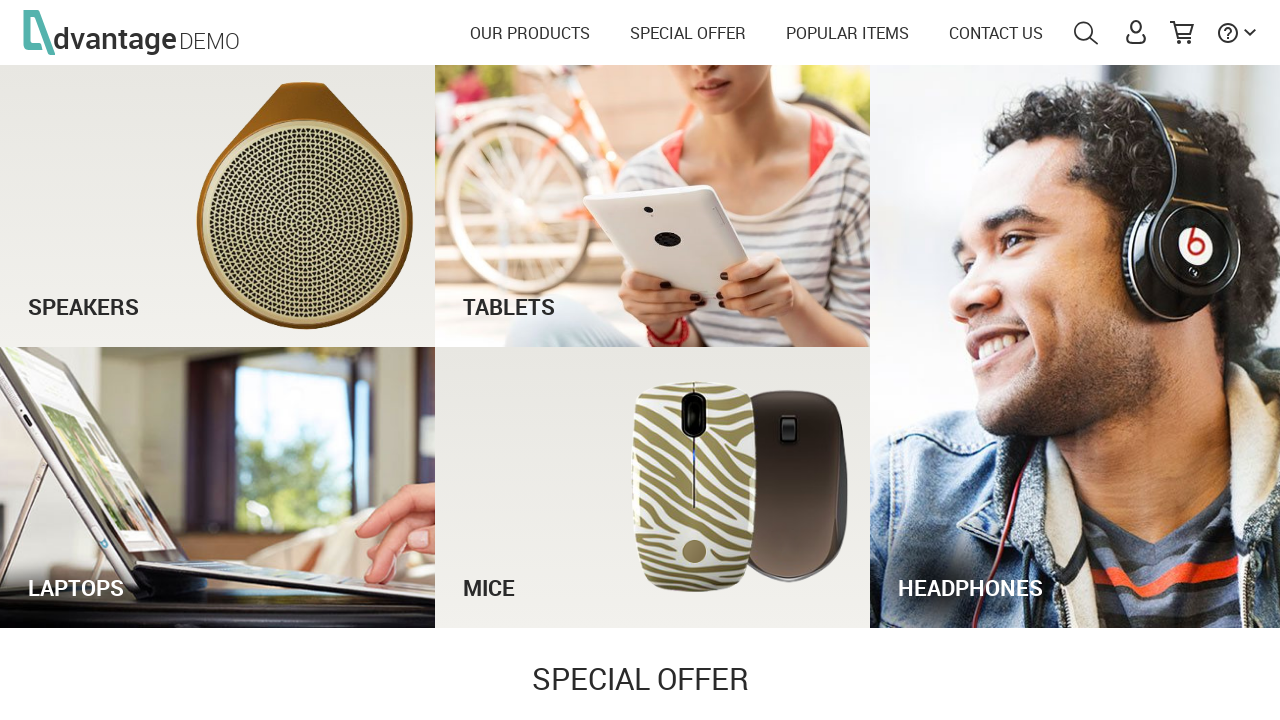

Scrolled to bottom of page to reveal footer with social links
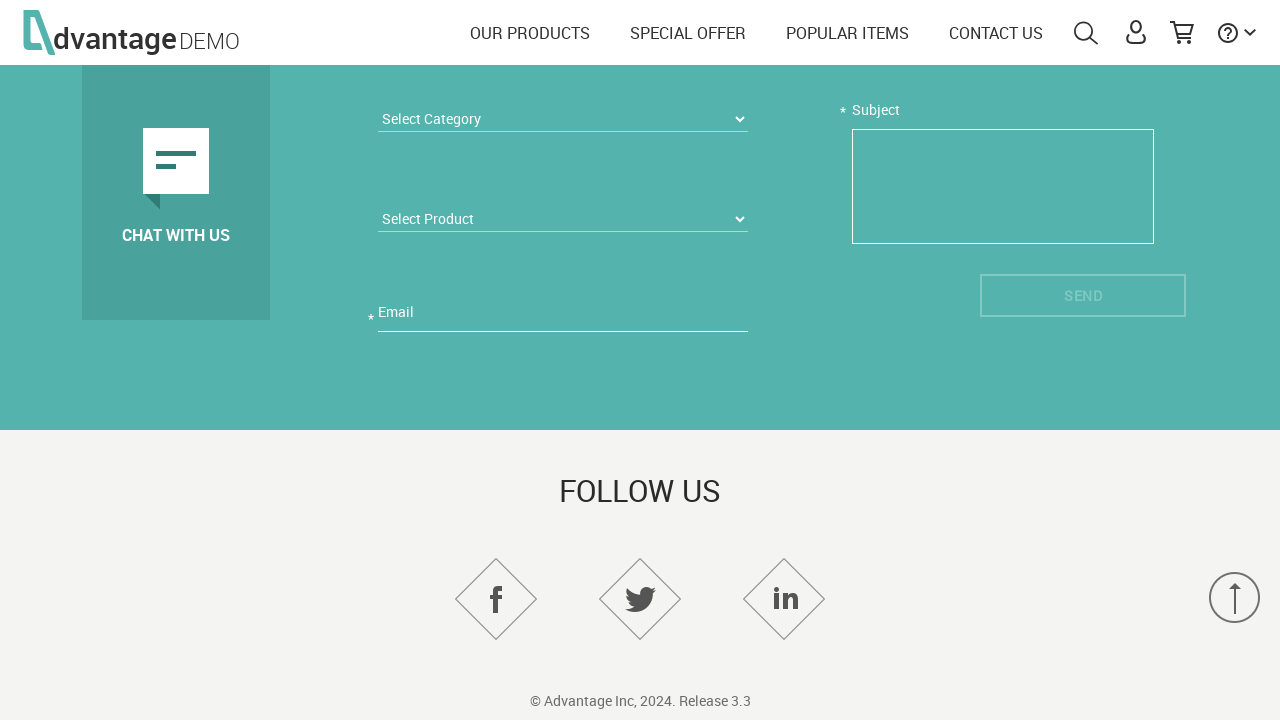

Waited 1 second for footer to fully render
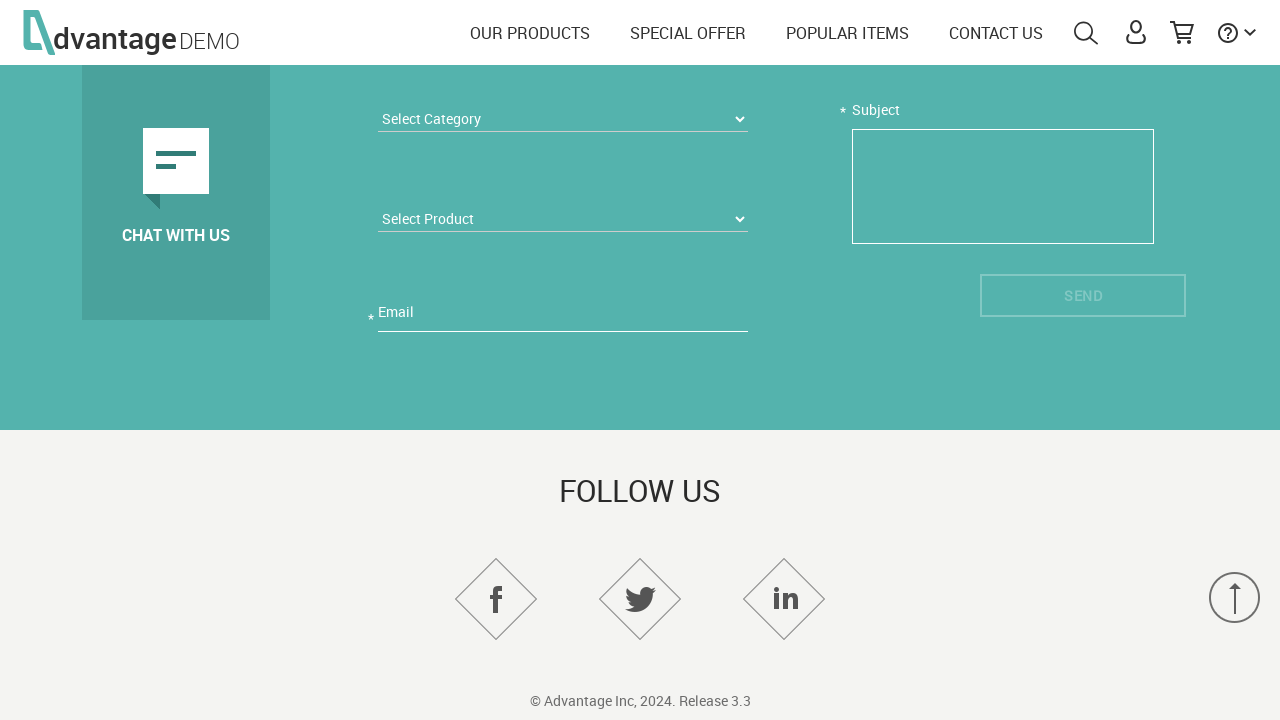

Clicked Facebook follow link at (496, 599) on [name='follow_facebook']
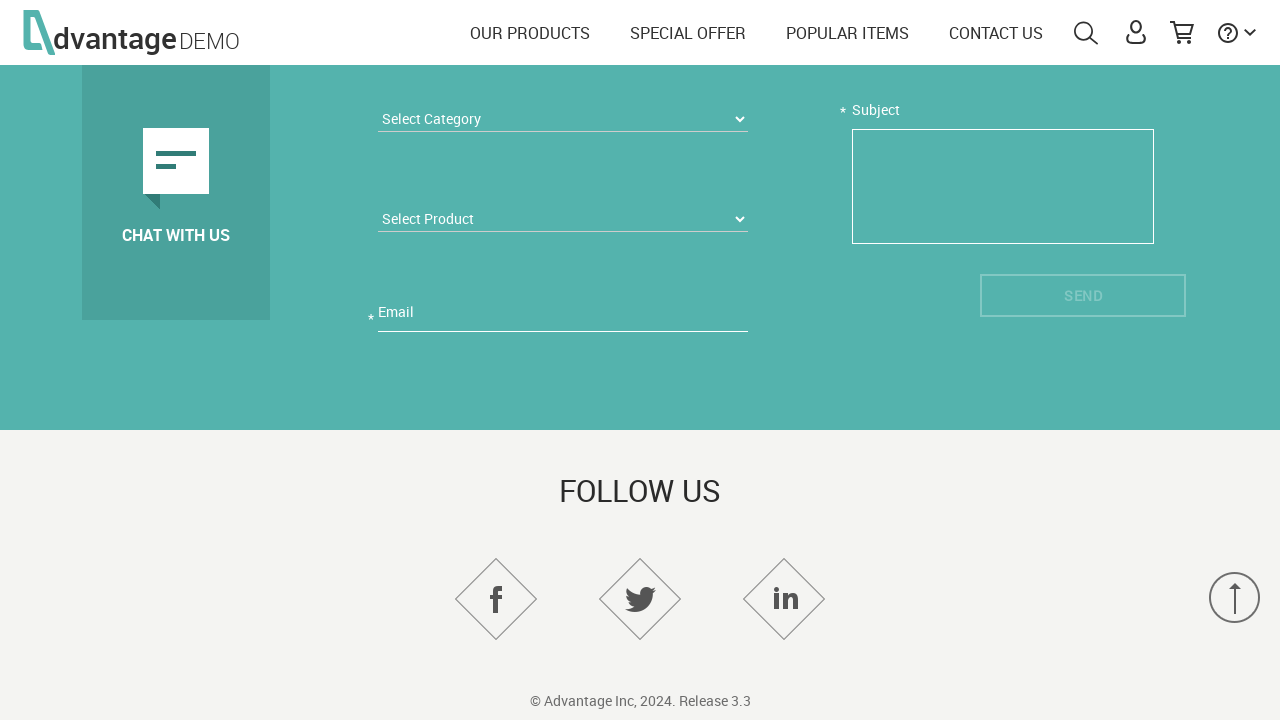

Waited 2 seconds for Facebook link to open in new window
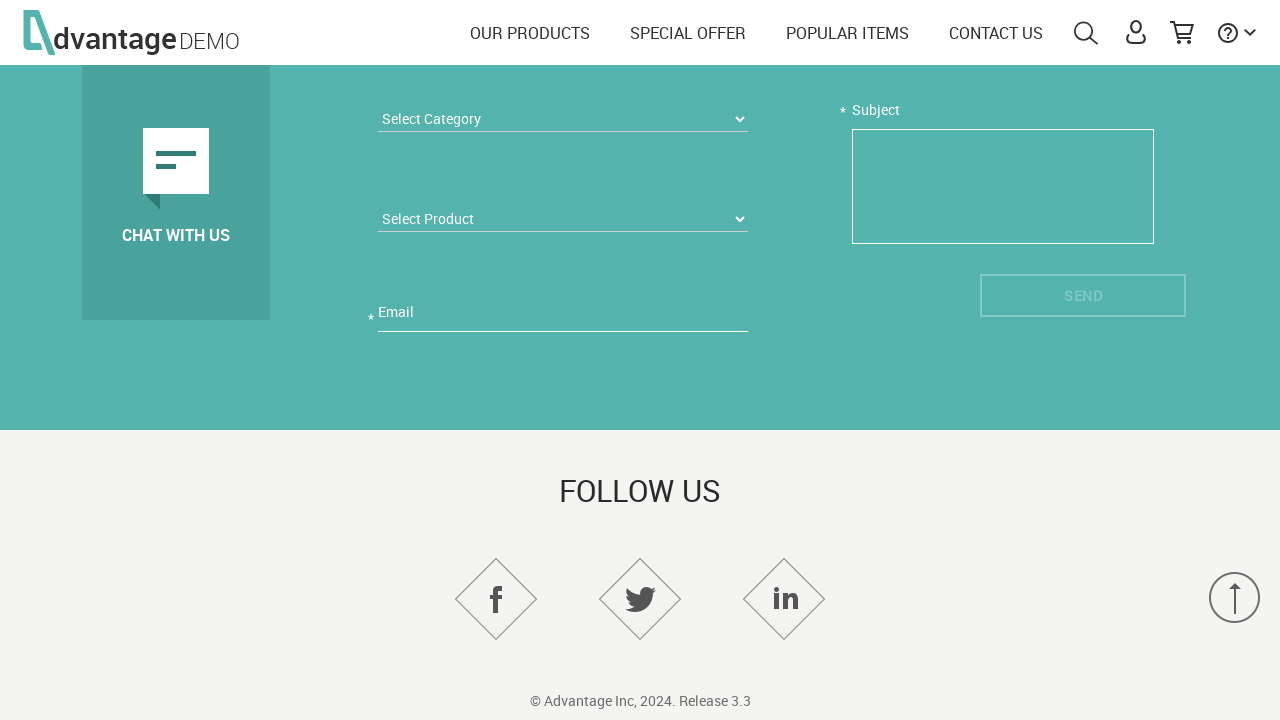

Clicked Twitter follow link at (640, 599) on [name='follow_twitter']
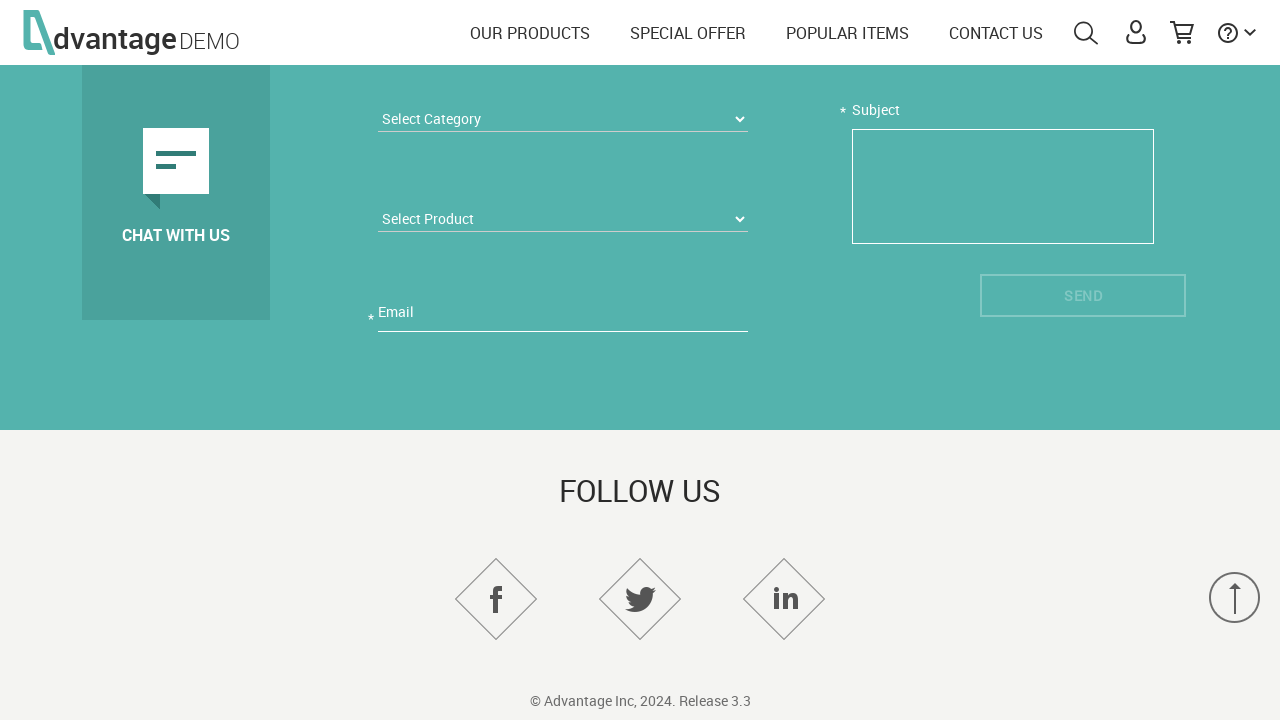

Waited 2 seconds for Twitter link to open in new window
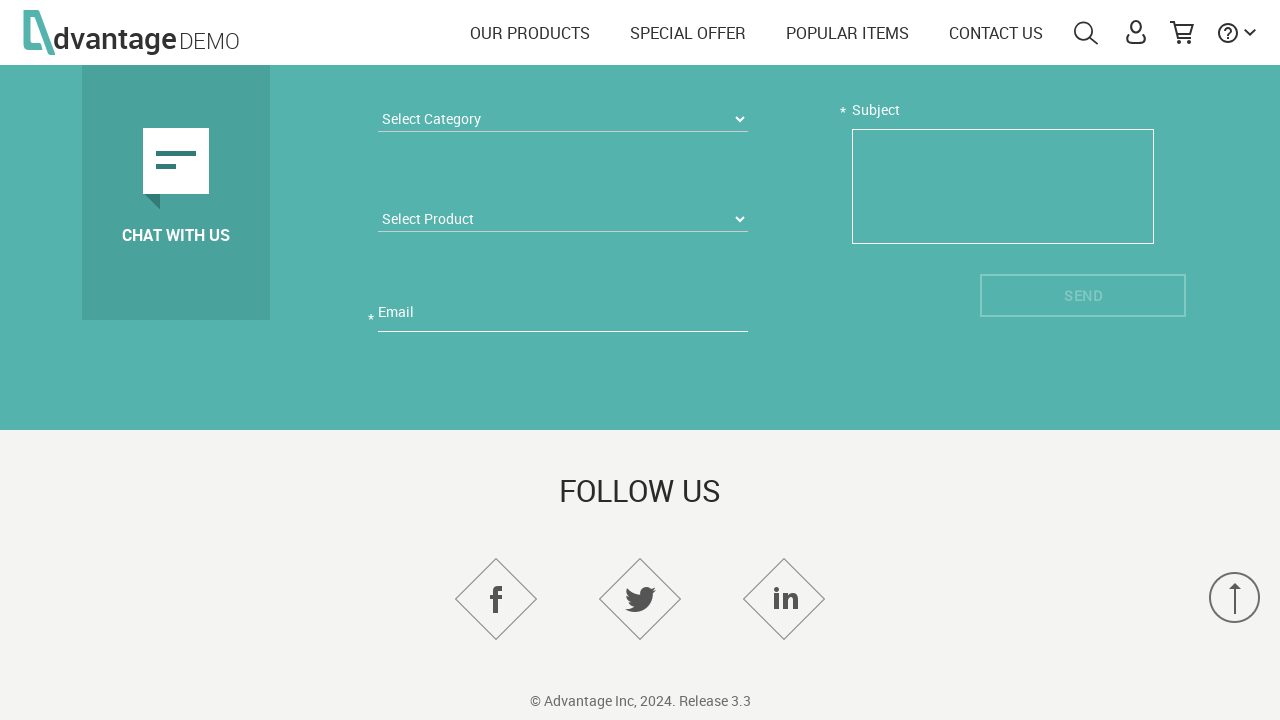

Clicked LinkedIn follow link at (784, 599) on [name='follow_linkedin']
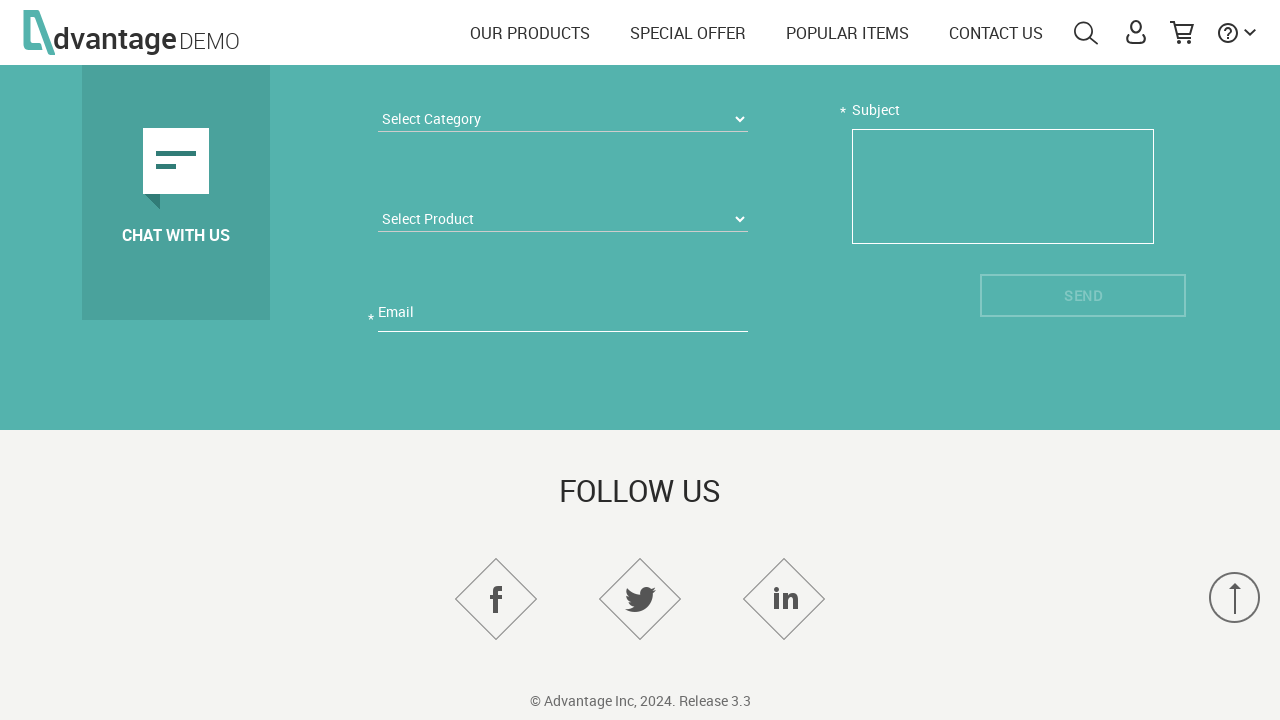

Waited 2 seconds for LinkedIn link to open in new window
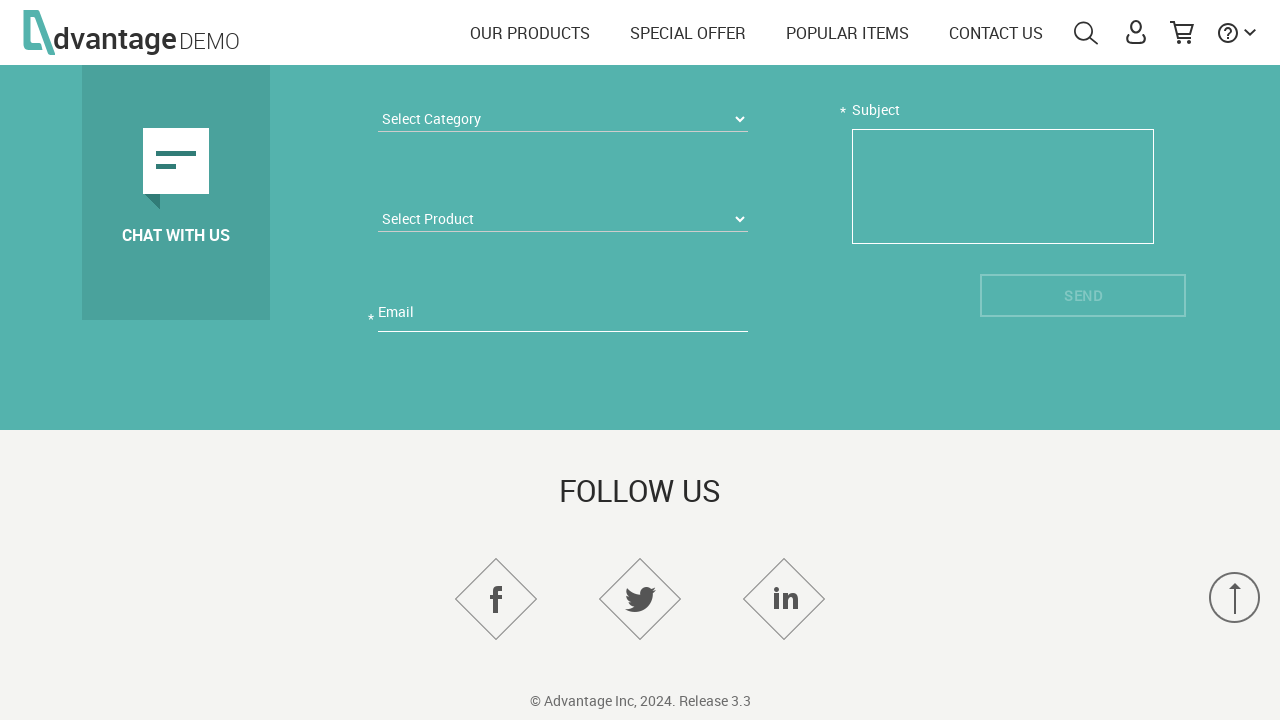

Verified main page URL still contains 'advantageonlineshopping.com' after opening social media links
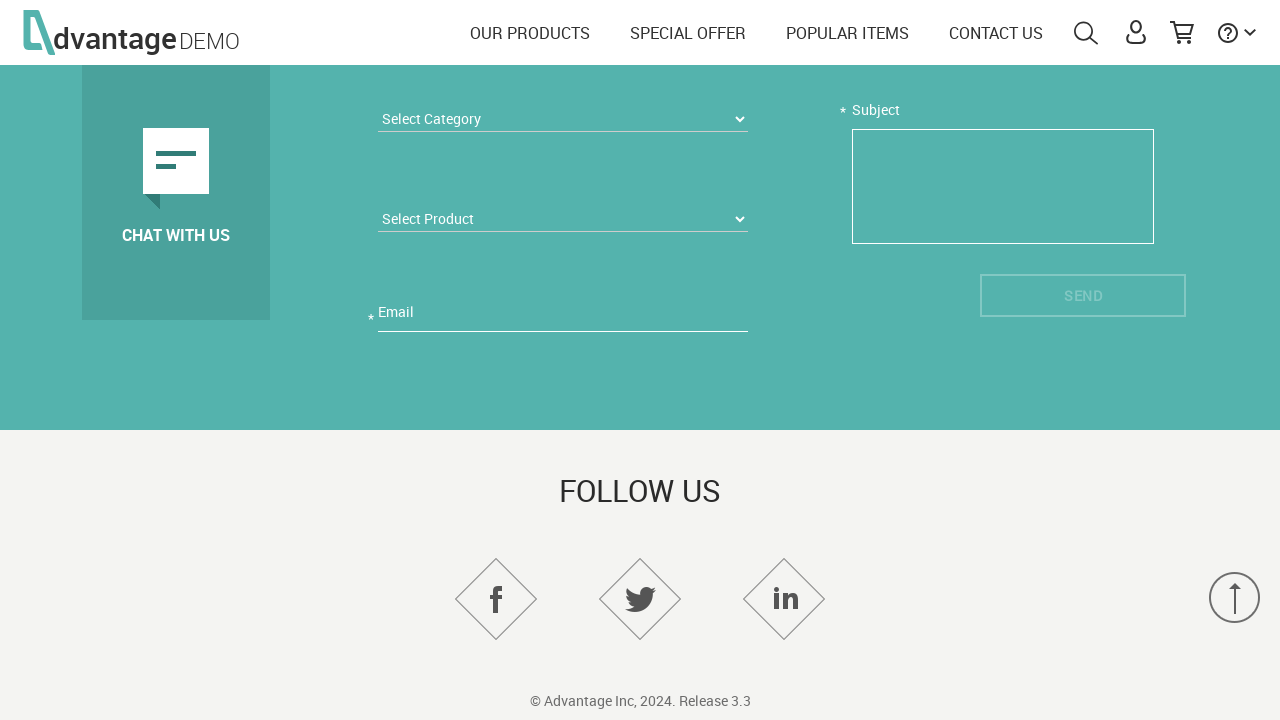

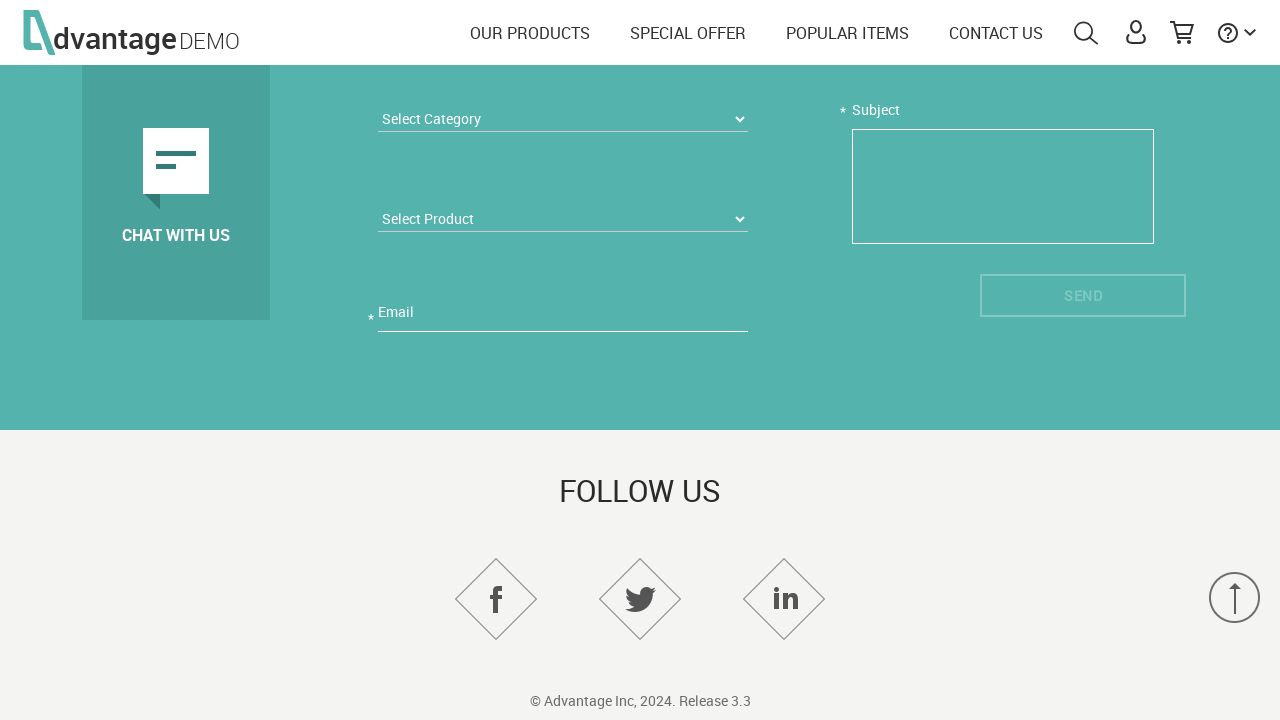